Navigates to the jQuery date picker and clicks the previous month button to navigate to the preceding month

Starting URL: https://www.lambdatest.com/selenium-playground/jquery-date-picker-demo

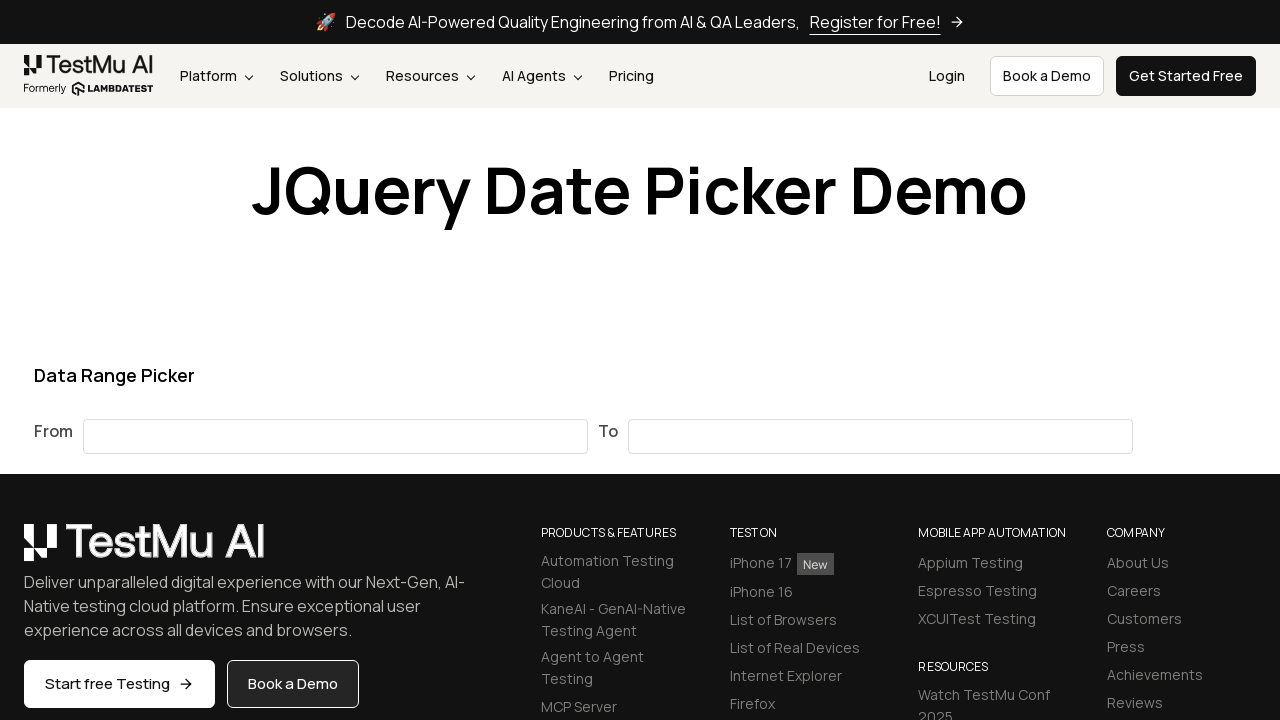

Navigated to jQuery date picker demo page
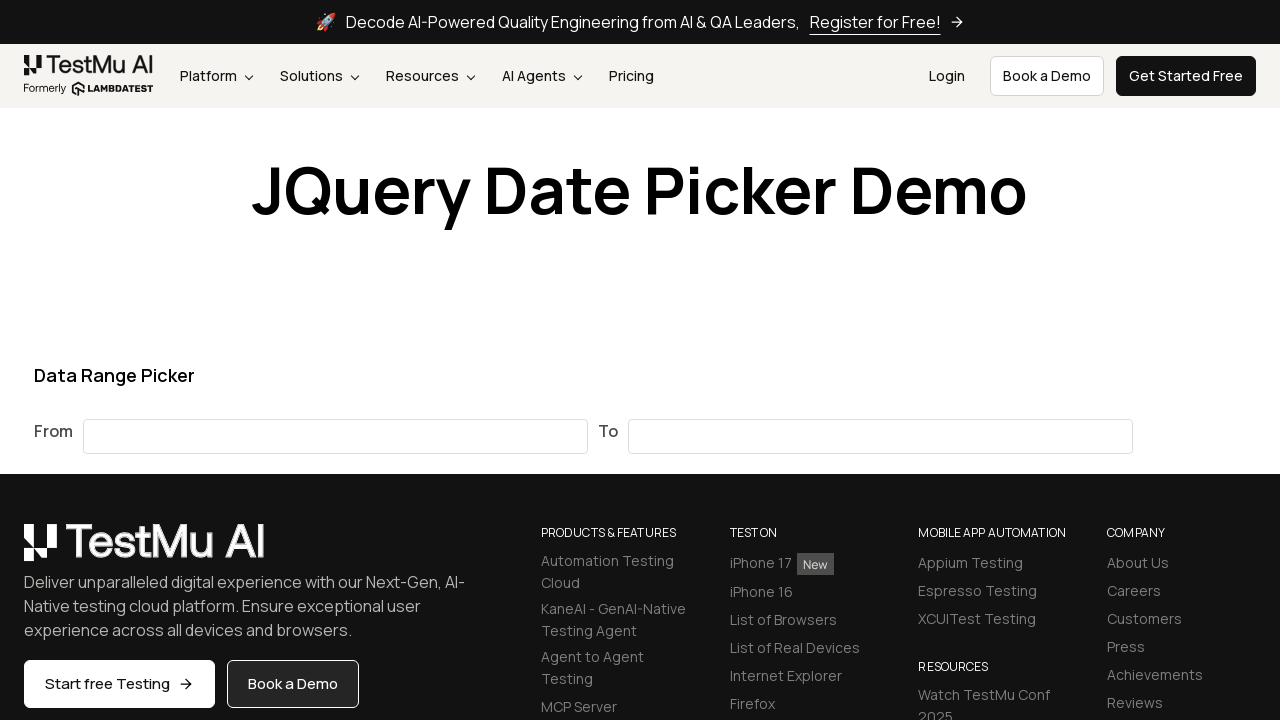

Clicked on 'from' date input to open the date picker at (336, 436) on #from
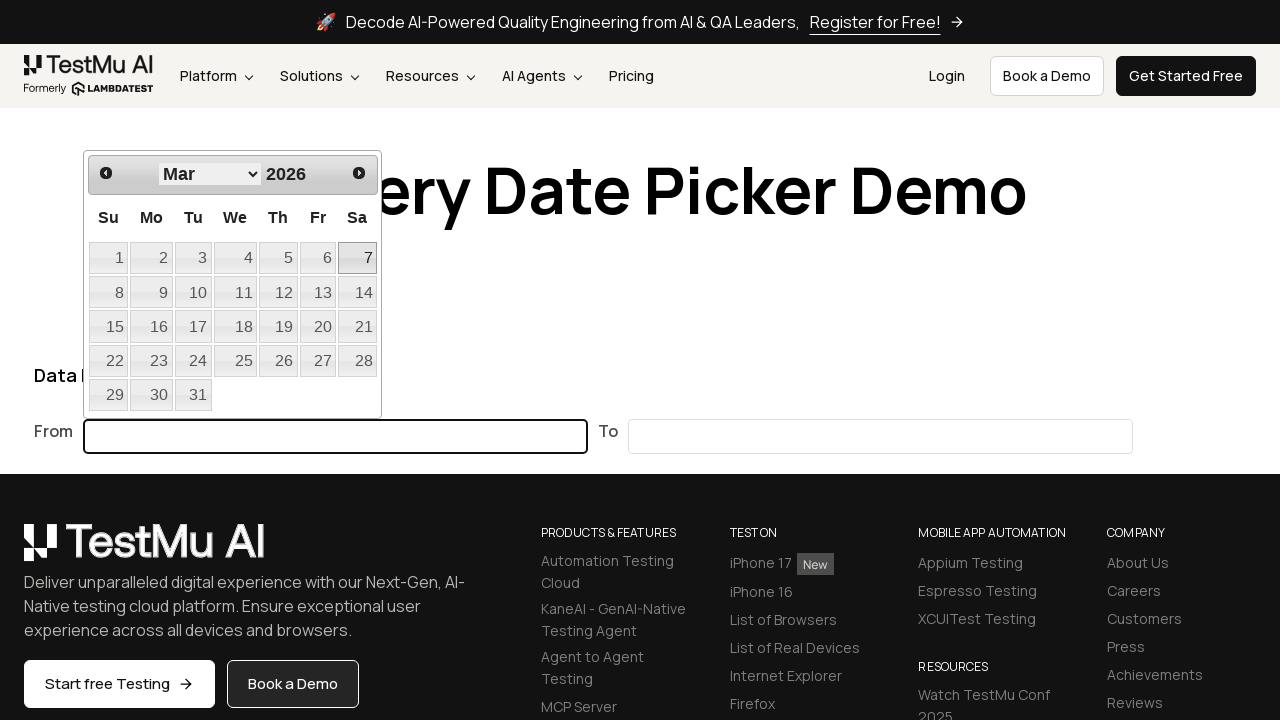

Clicked previous month button to navigate to preceding month at (106, 173) on .ui-datepicker-prev
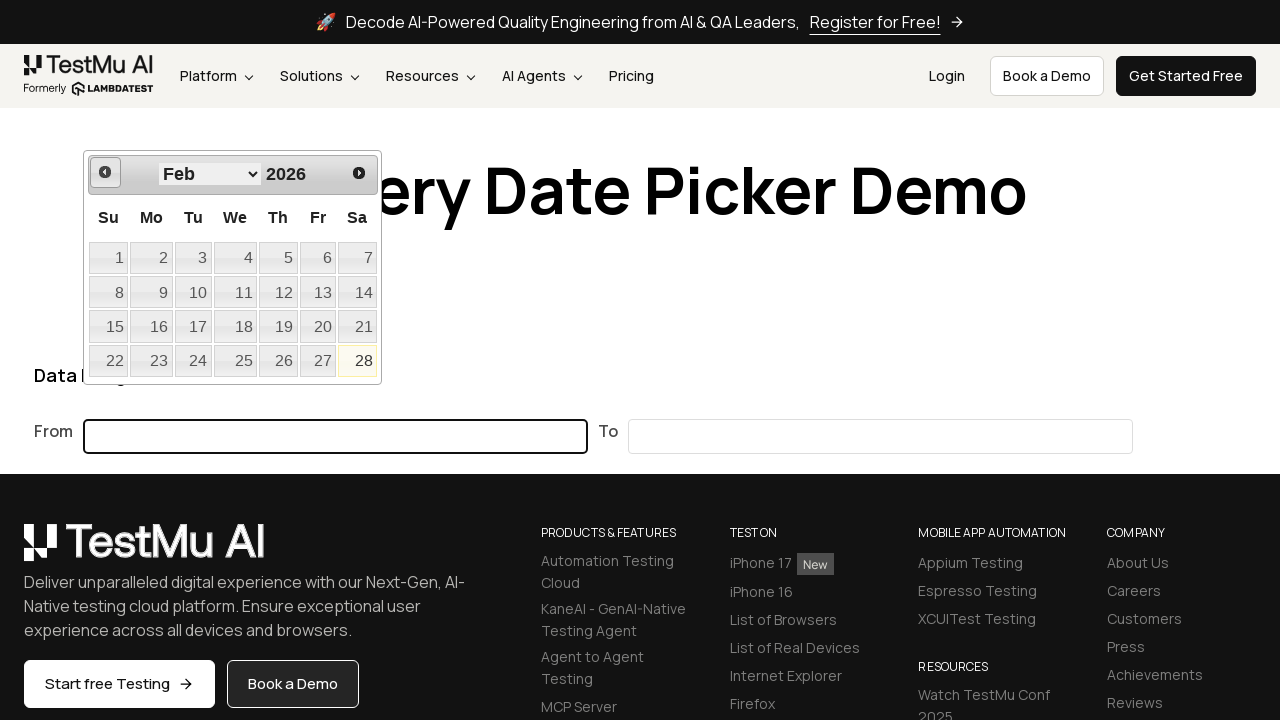

Month selector updated after navigating to previous month
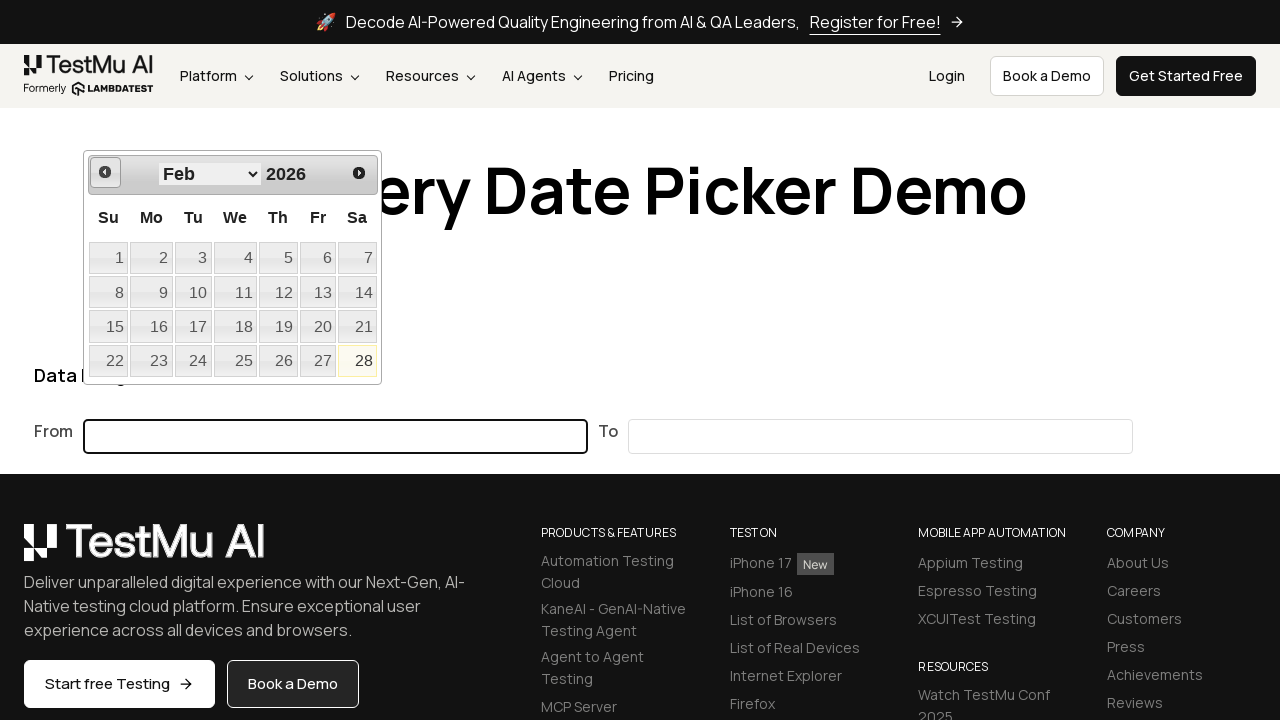

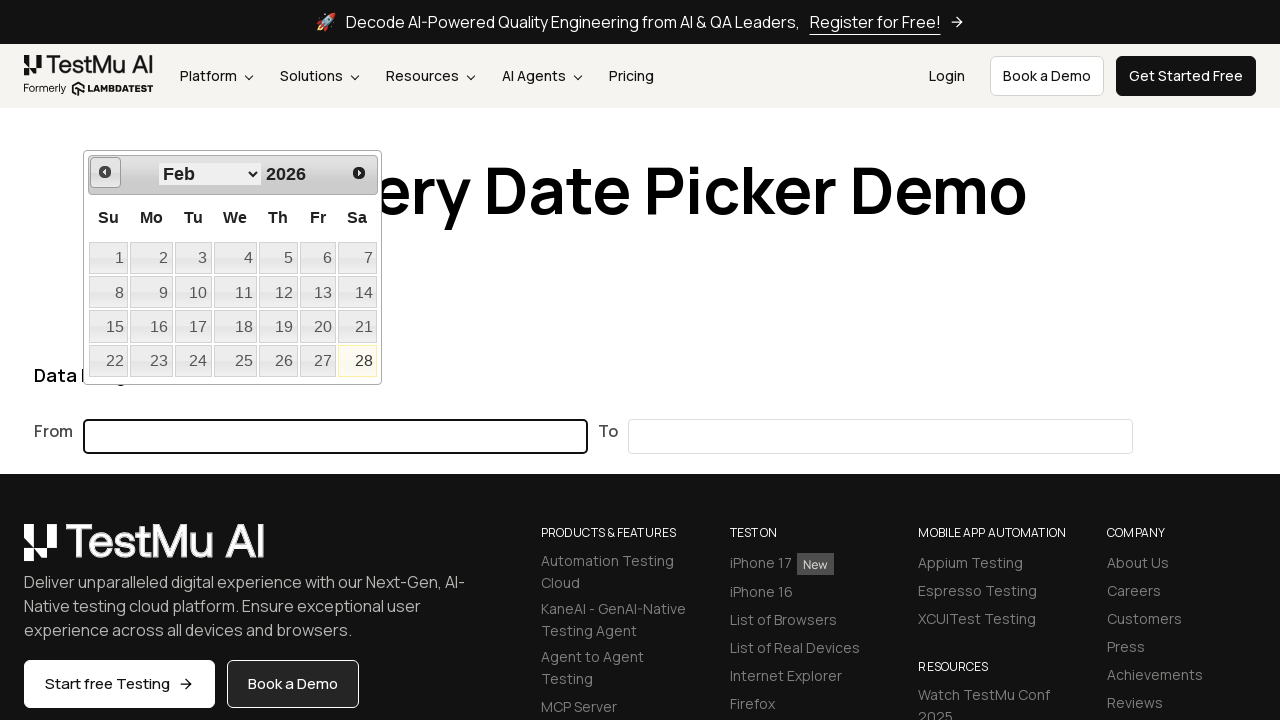